Navigates to the Rahul Shetty Academy Selenium Practice page and verifies the page loads successfully

Starting URL: https://rahulshettyacademy.com/seleniumPractise/#/

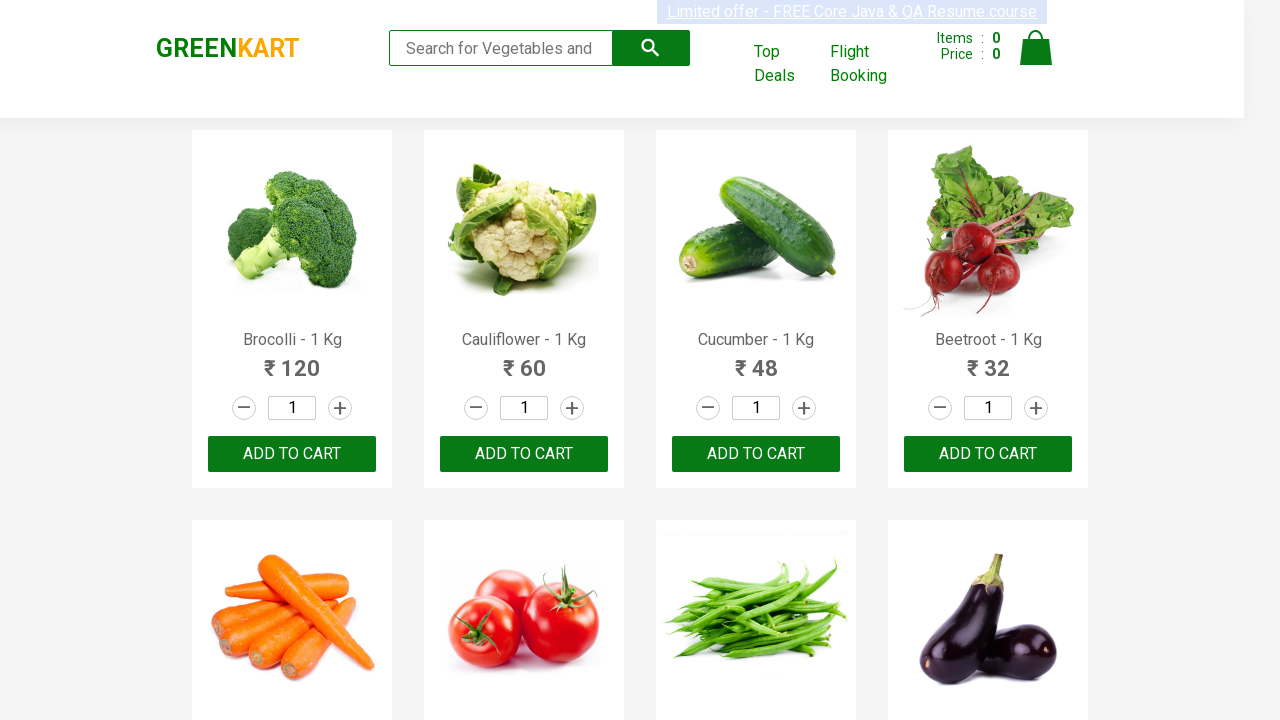

Page DOM content loaded
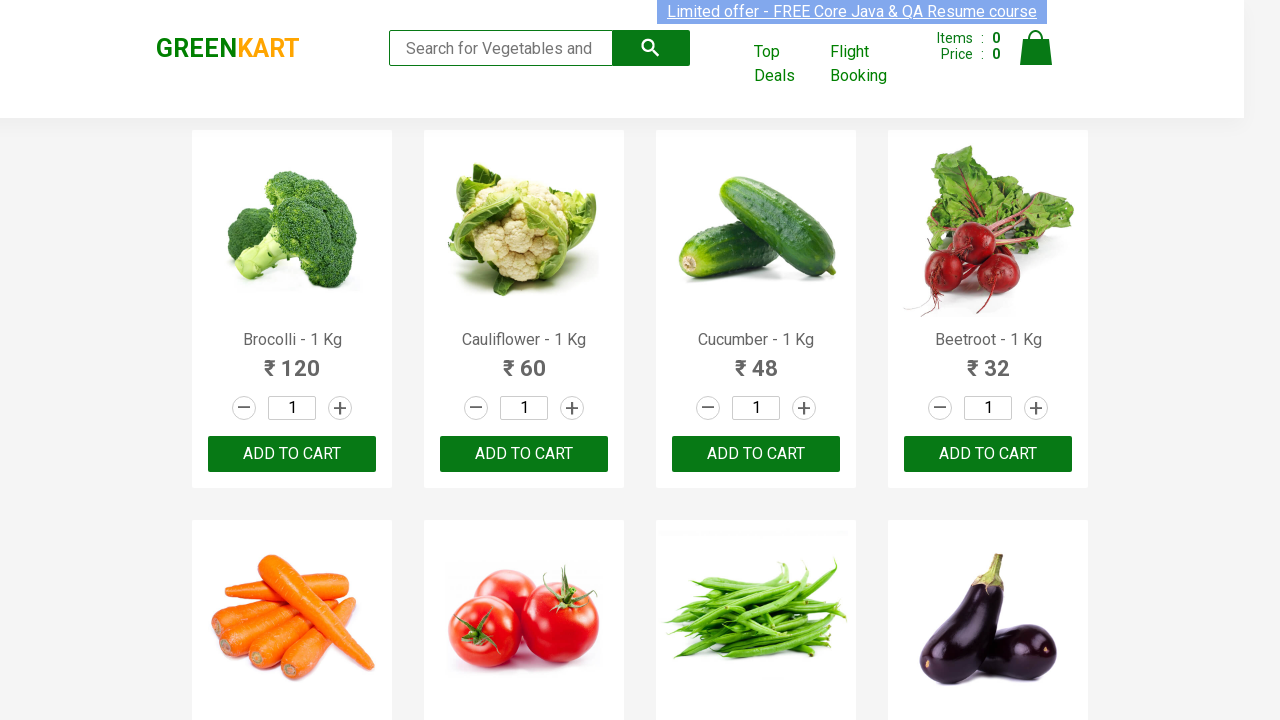

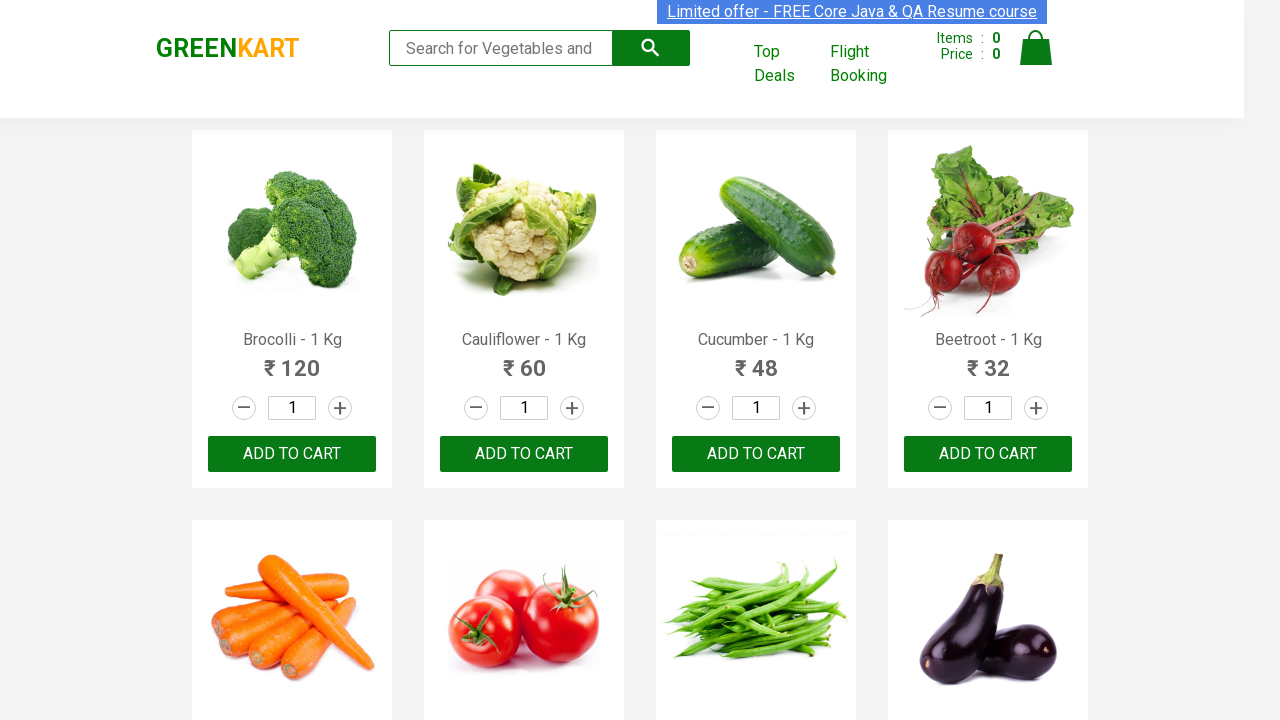